Tests navigation to Browse Languages section and verifies the table has correct column headers: Language, Author, Date, Comments, Rate

Starting URL: http://www.99-bottles-of-beer.net

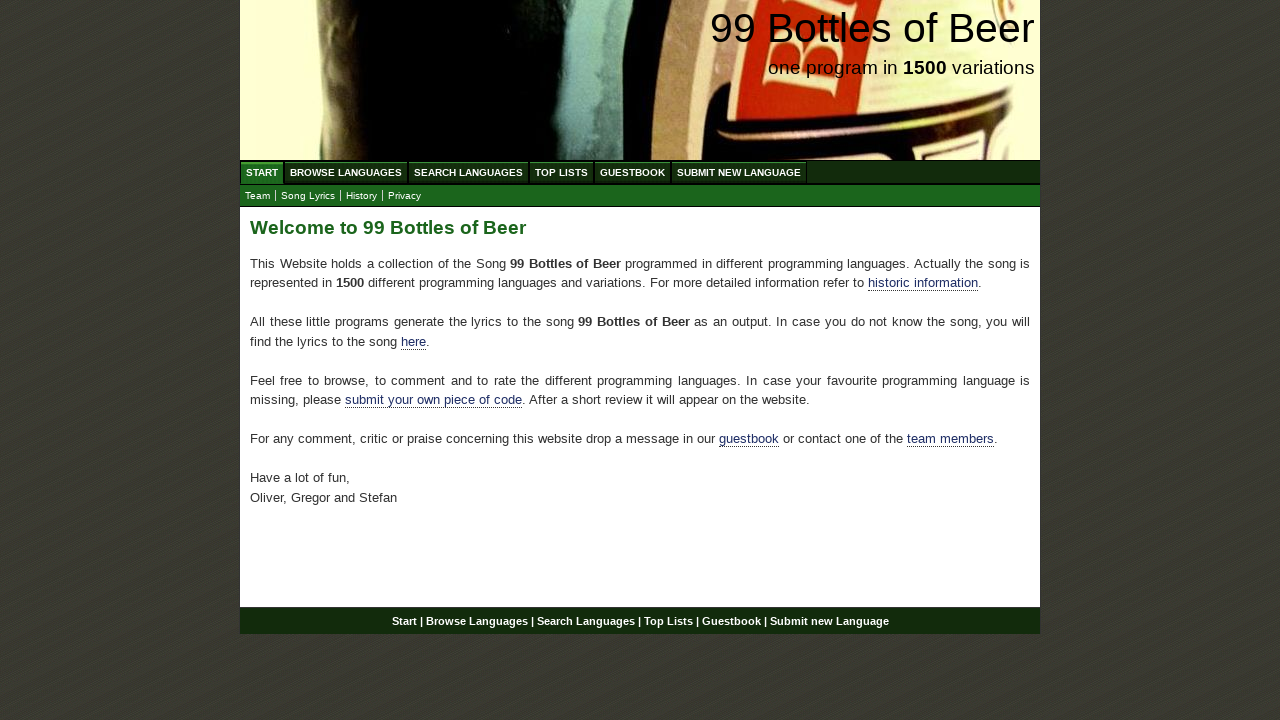

Clicked on 'Browse Languages' link in navigation at (346, 172) on xpath=//div[@id='navigation']/ul[@id='menu']/li/a[@href='/abc.html']
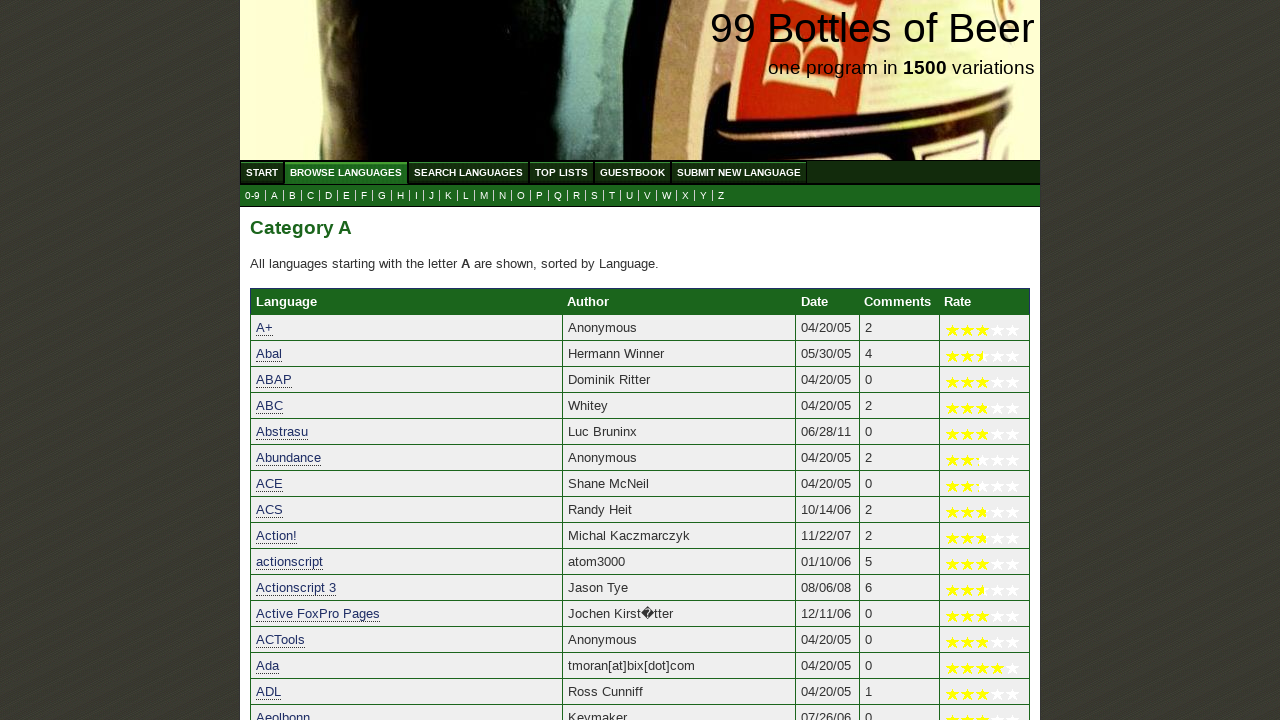

Retrieved Language column header text
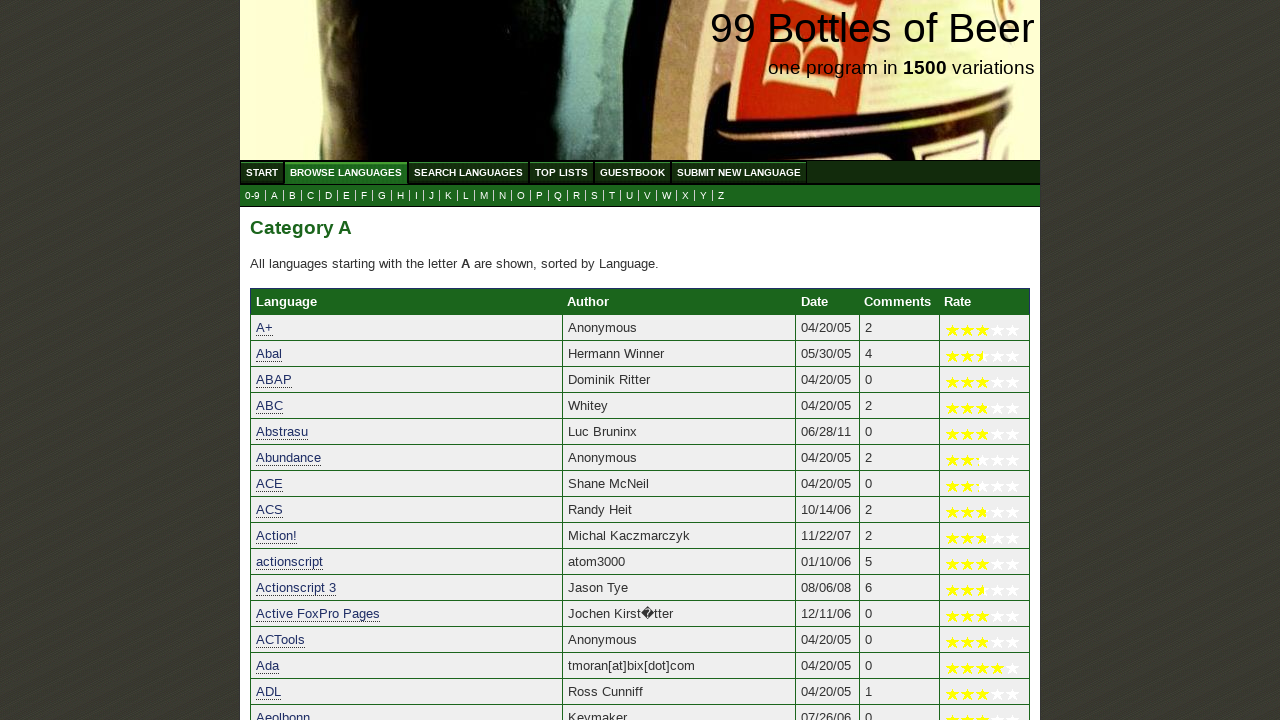

Retrieved Author column header text
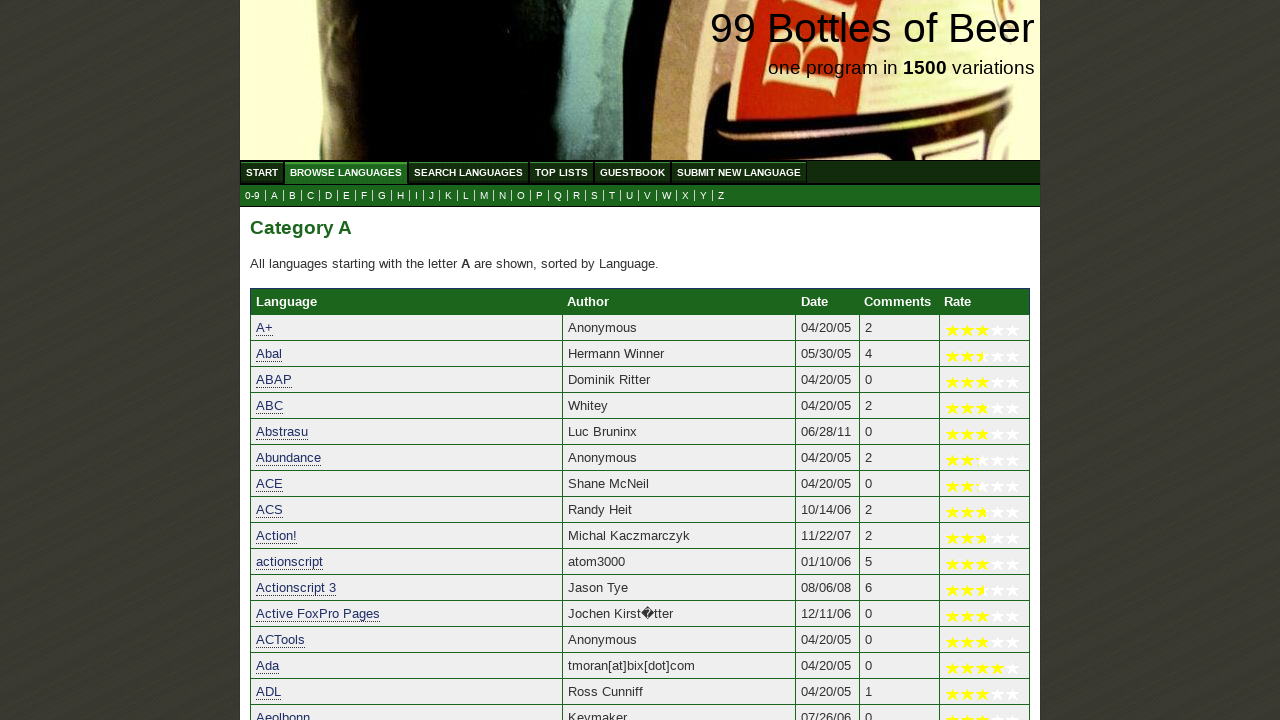

Retrieved Date column header text
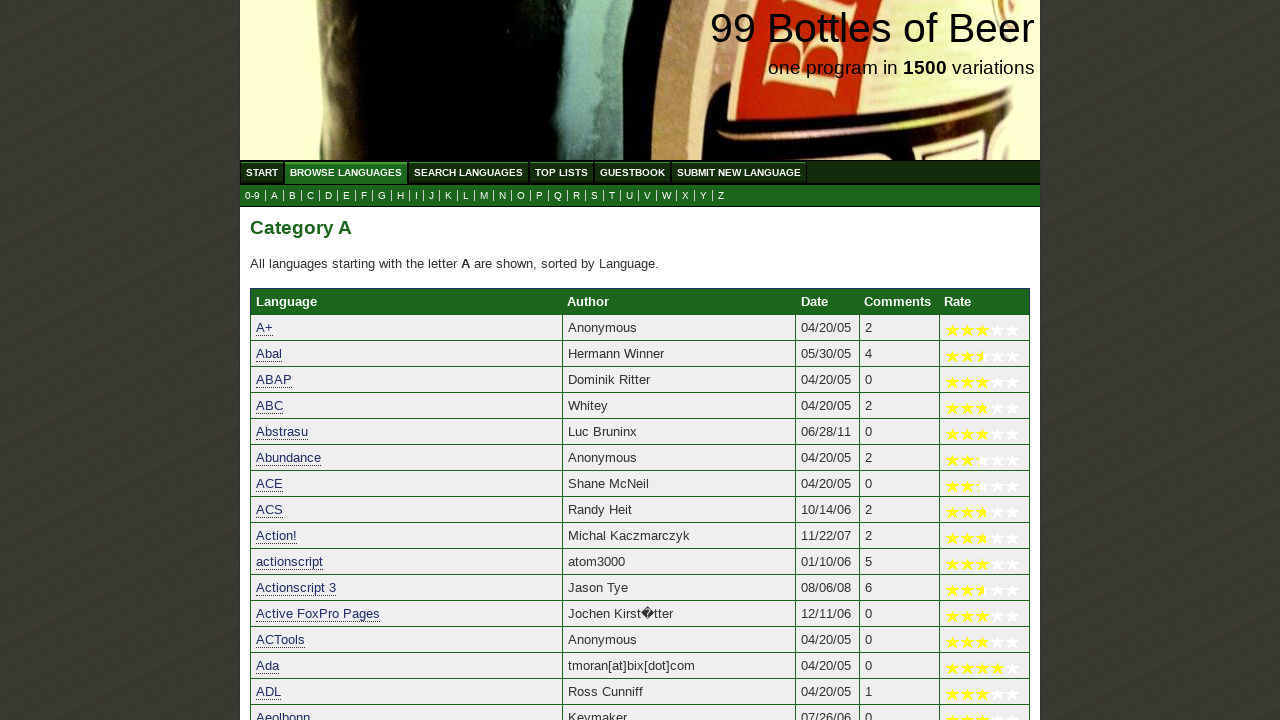

Retrieved Comments column header text
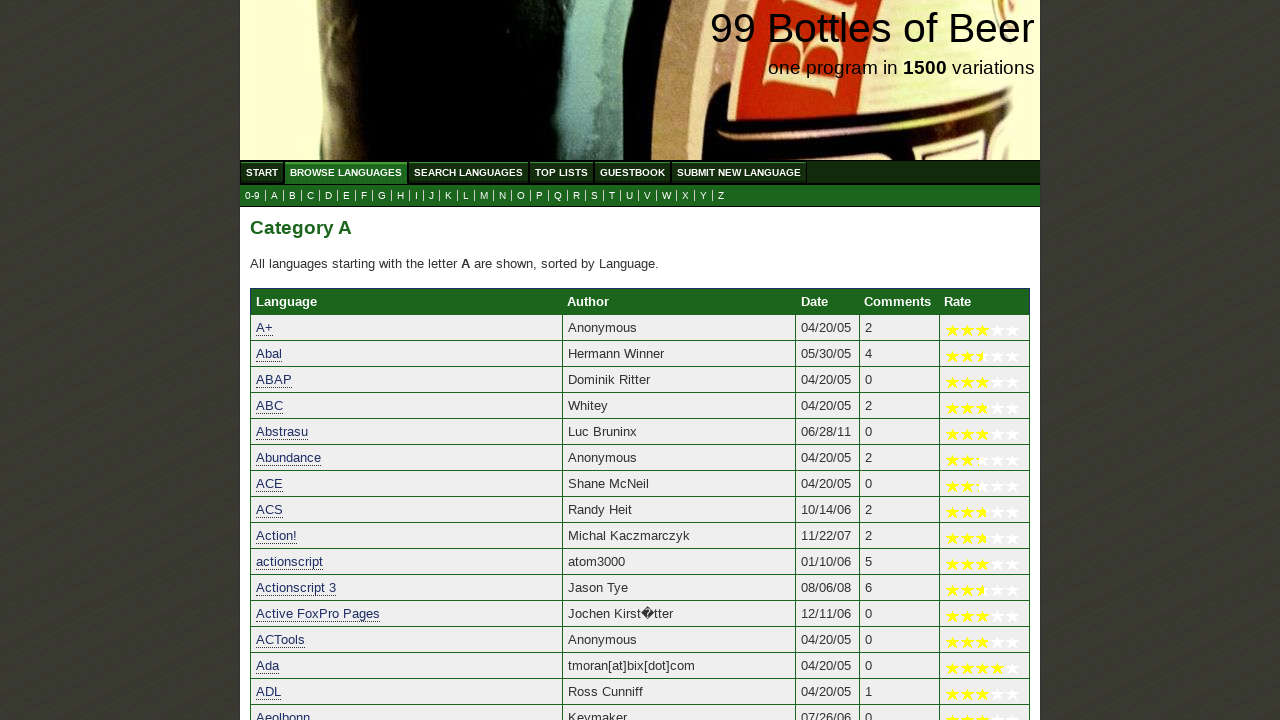

Retrieved Rate column header text
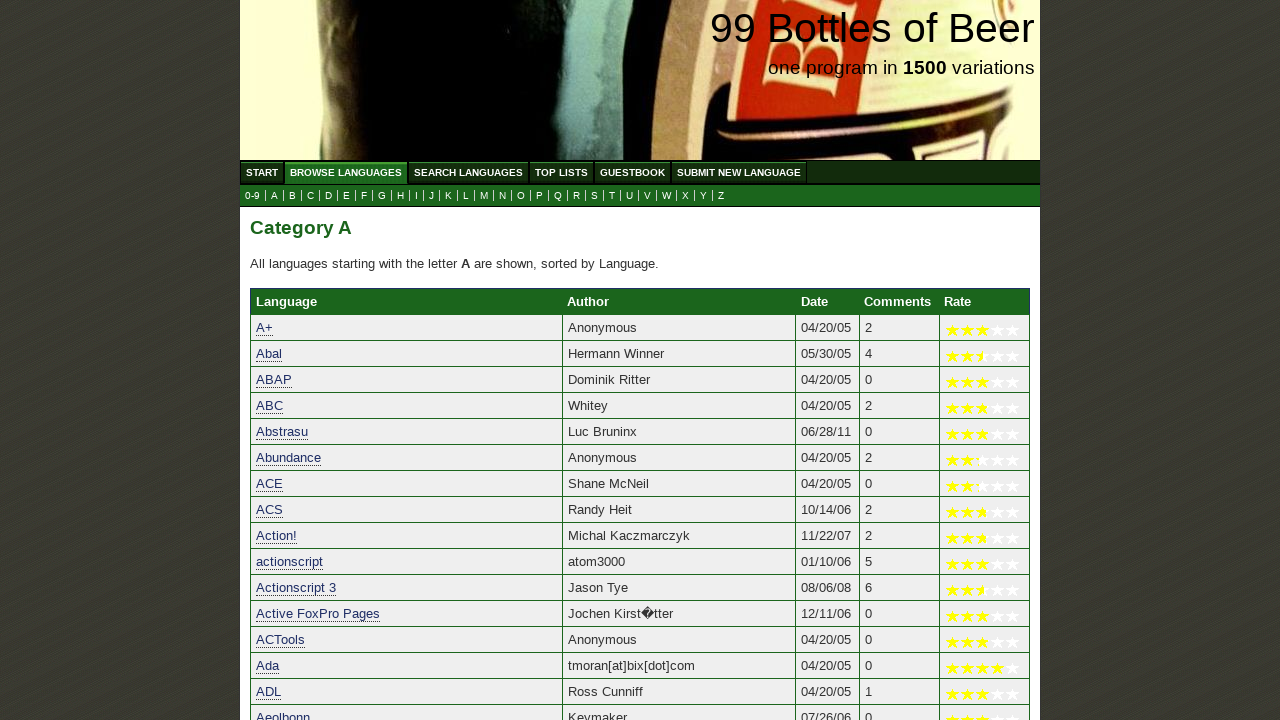

Verified Language column header equals 'Language'
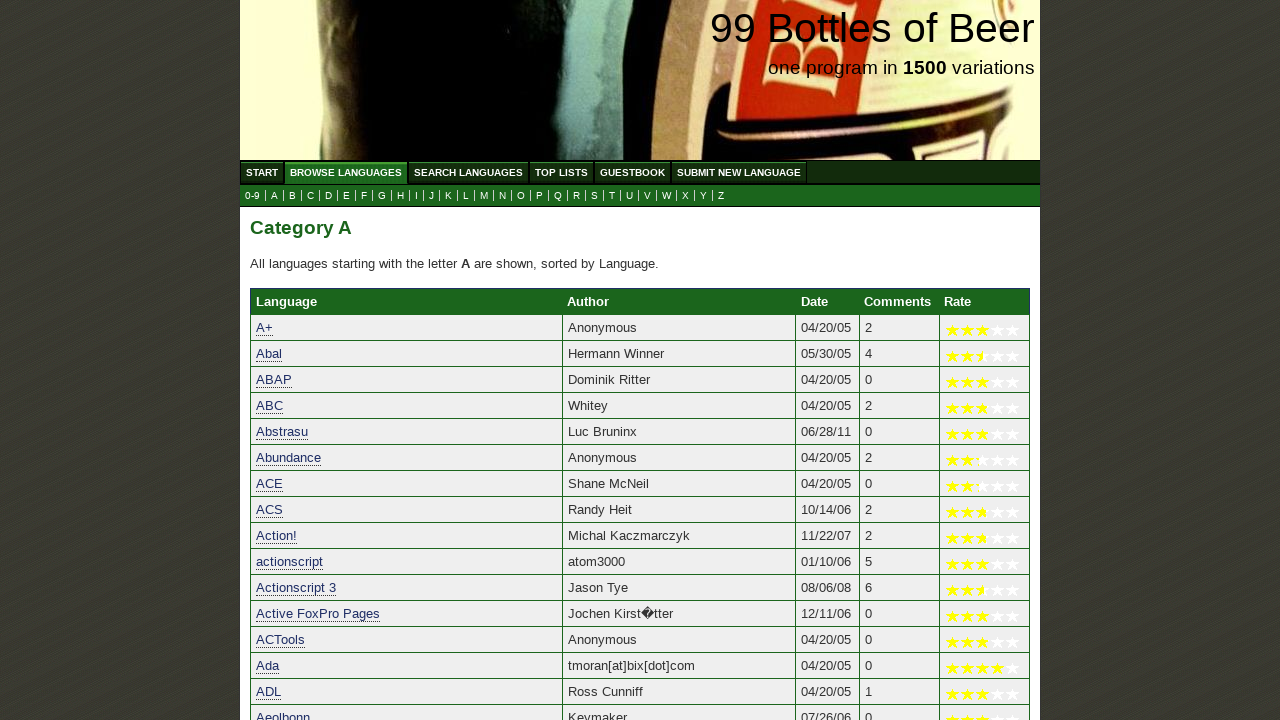

Verified Author column header equals 'Author'
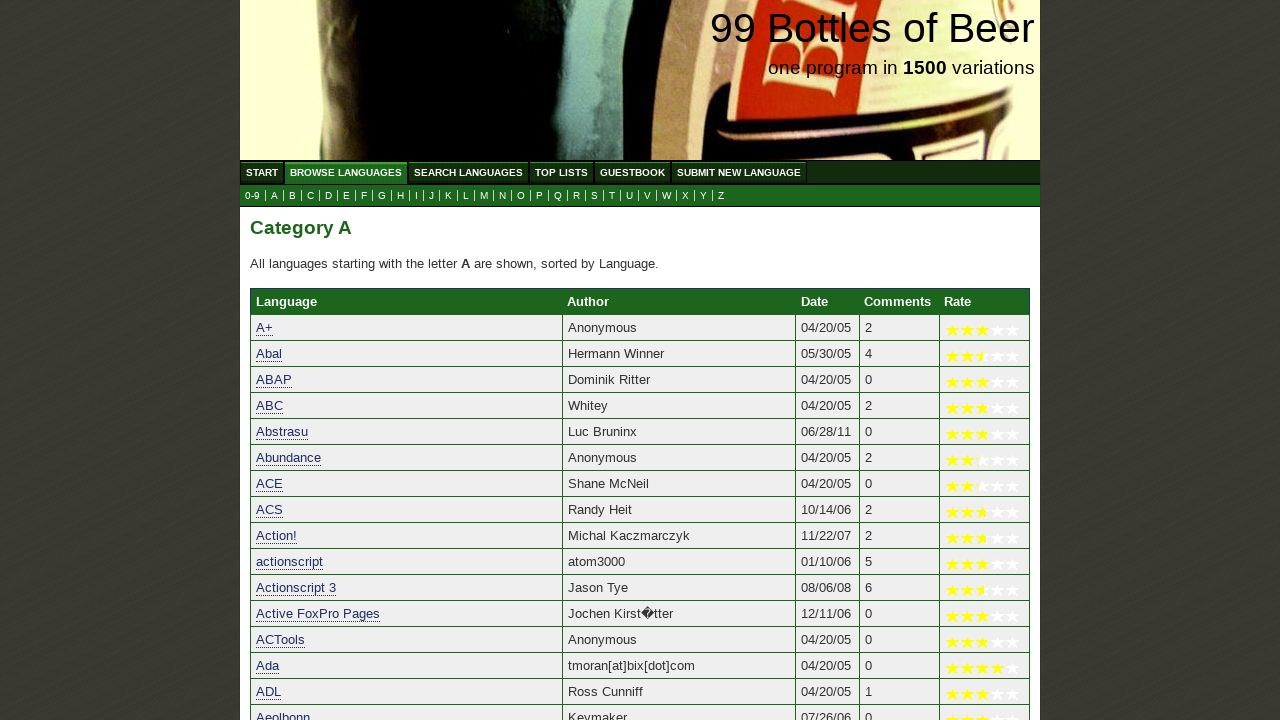

Verified Date column header equals 'Date'
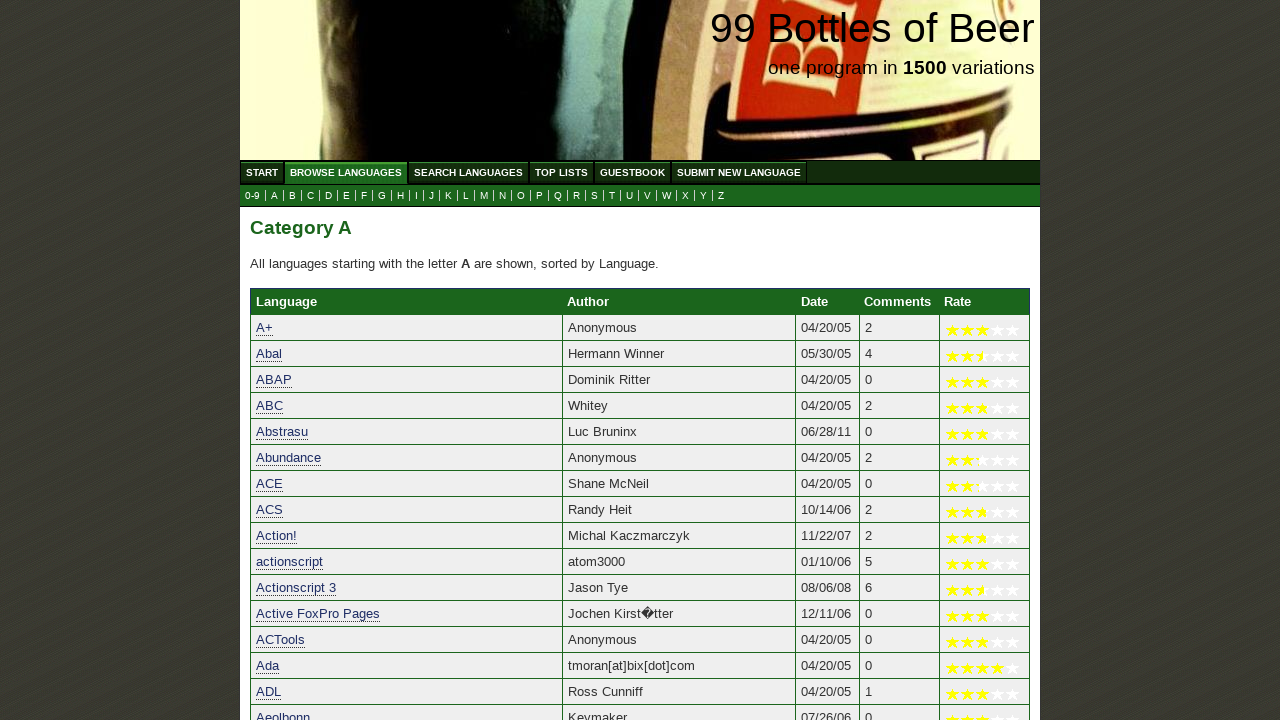

Verified Comments column header equals 'Comments'
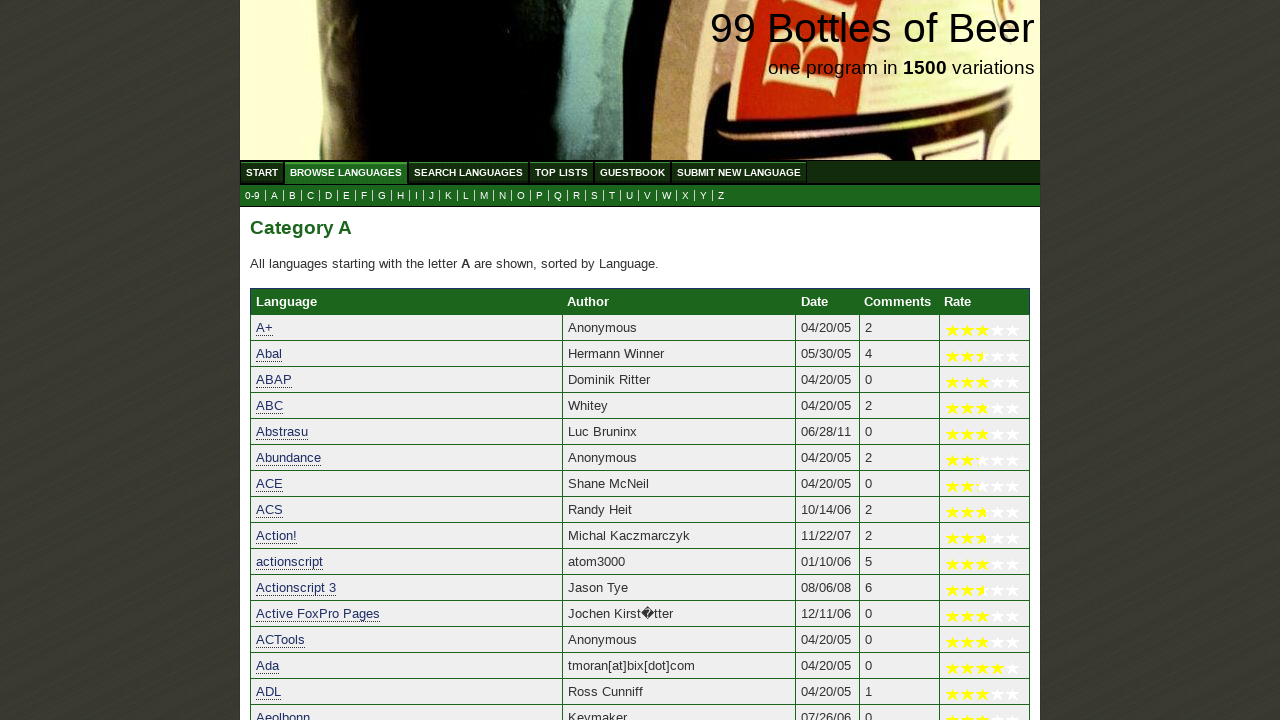

Verified Rate column header equals 'Rate'
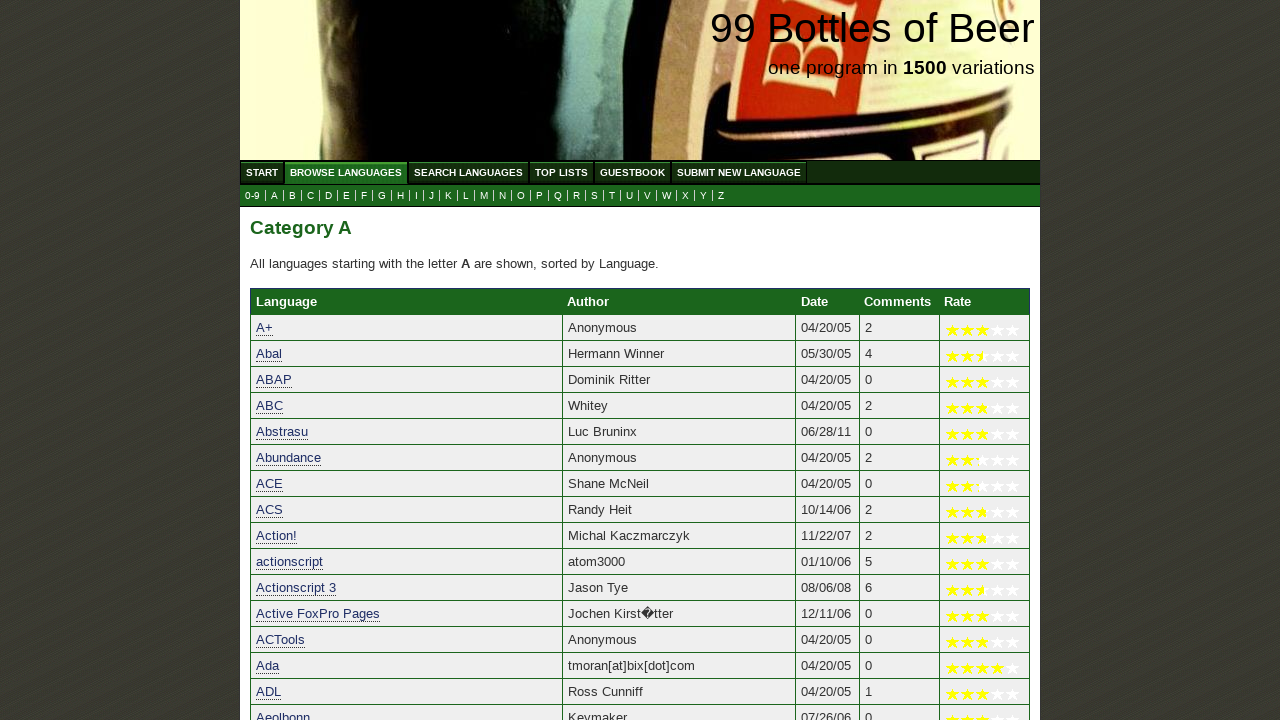

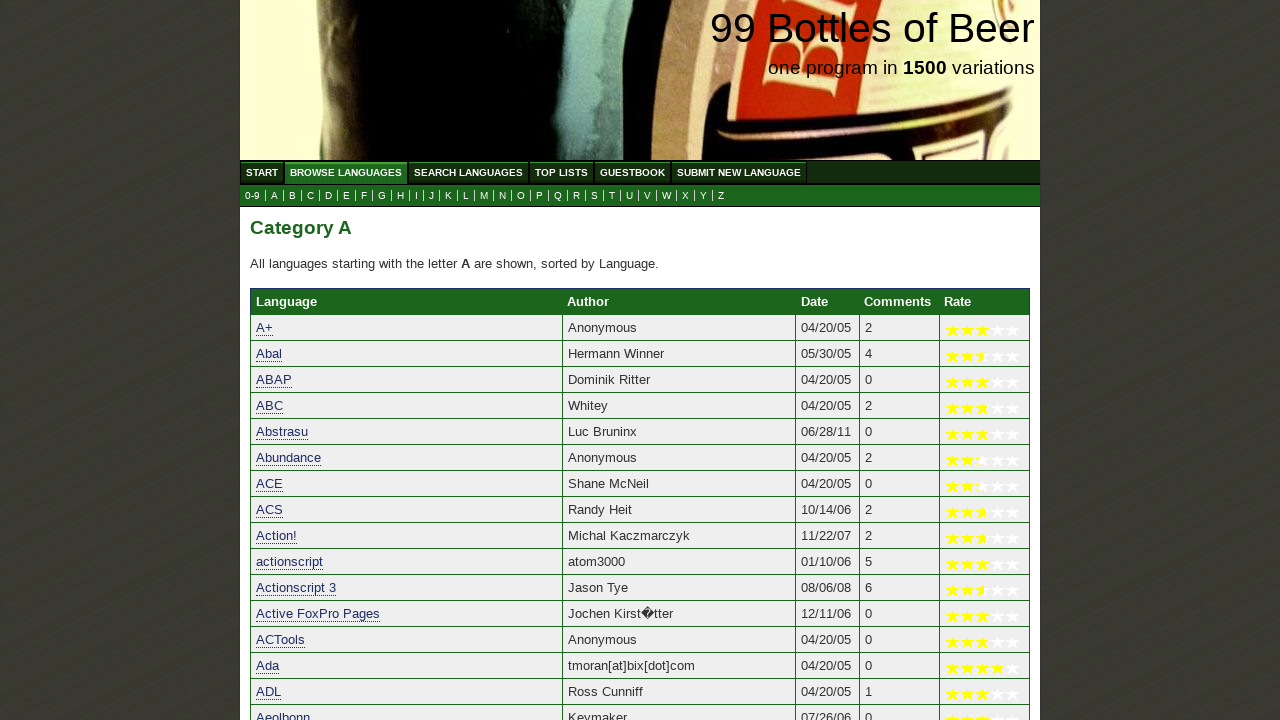